Performs click-and-hold, move to target, then release mouse button

Starting URL: https://crossbrowsertesting.github.io/drag-and-drop

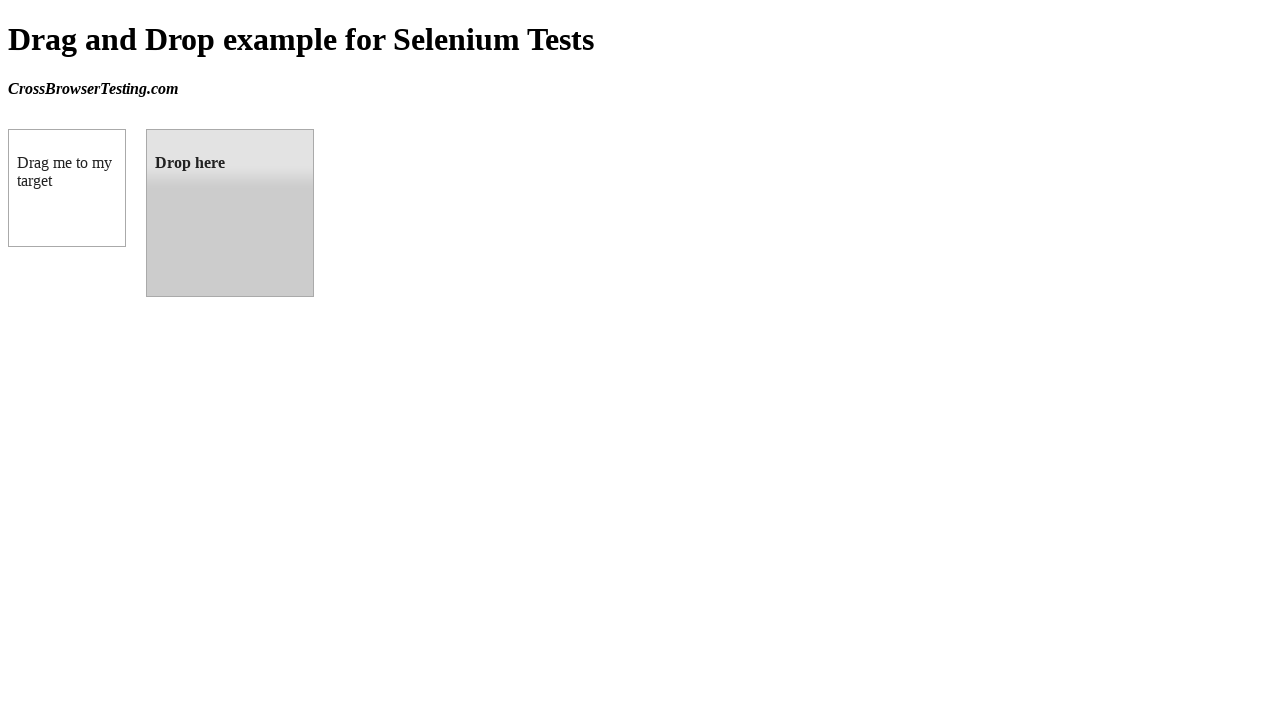

Located draggable element
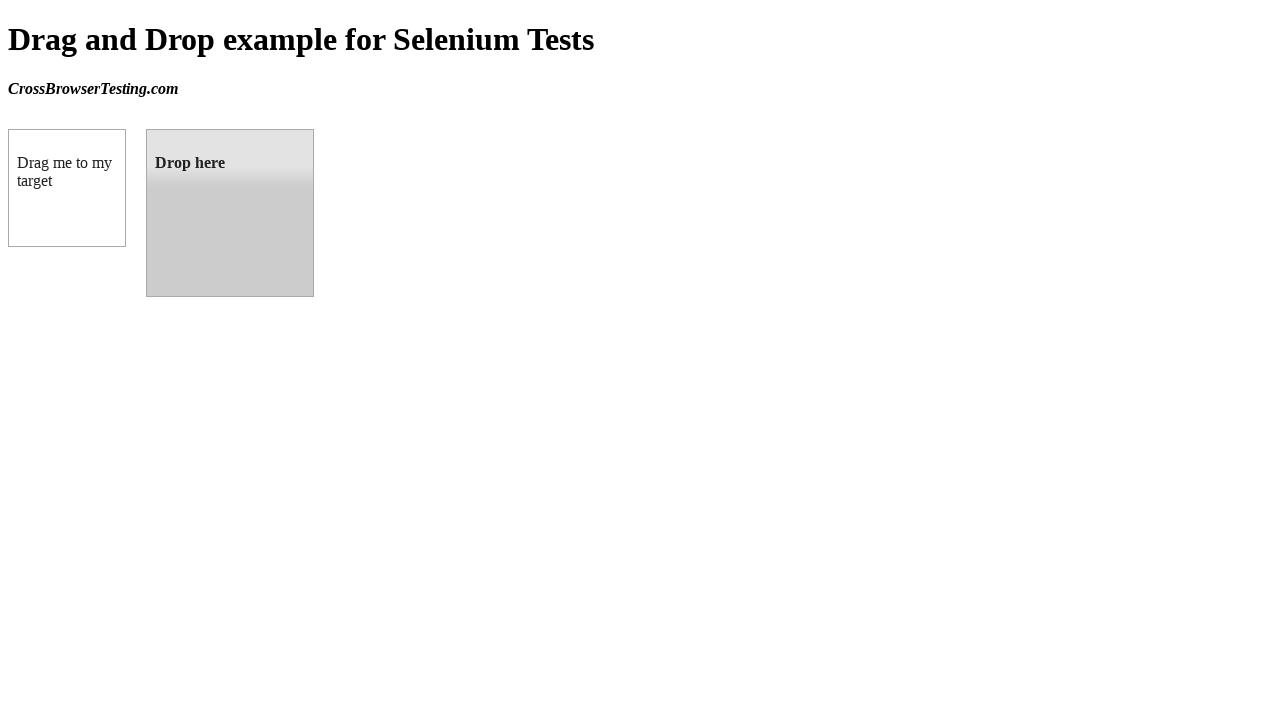

Located droppable target element
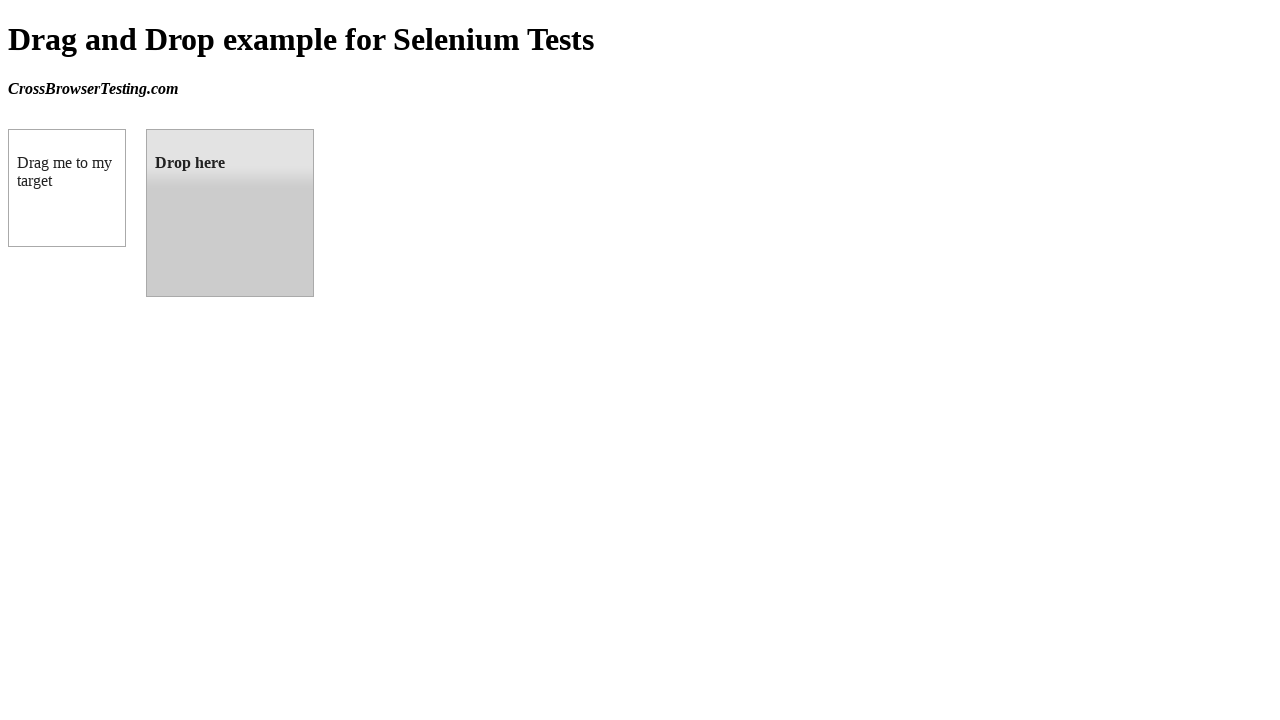

Retrieved bounding box of draggable element
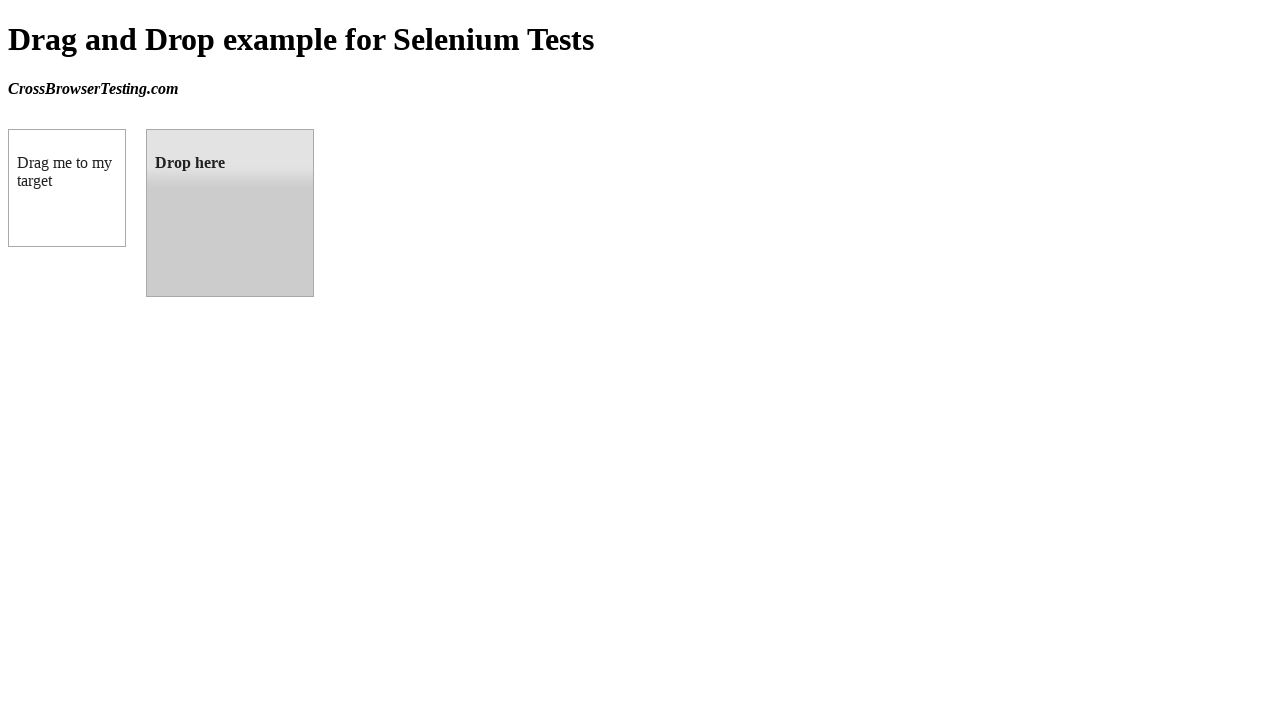

Retrieved bounding box of droppable target element
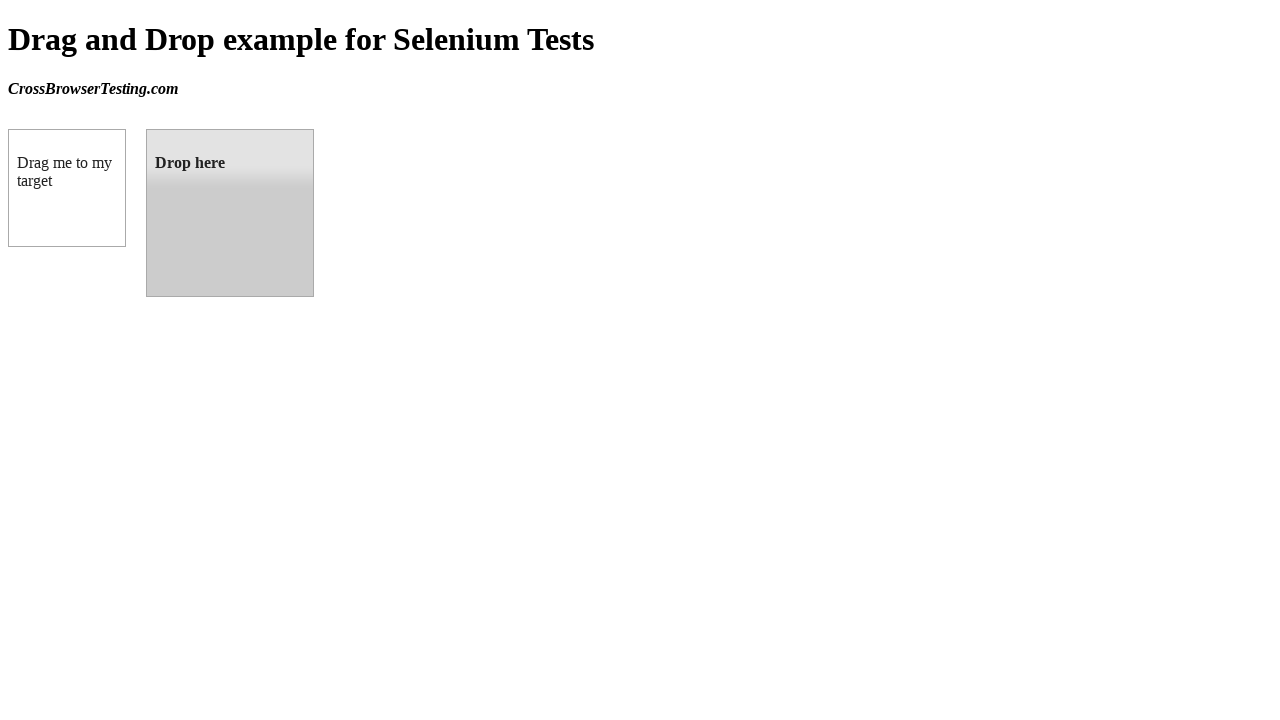

Moved mouse to center of draggable element at (67, 188)
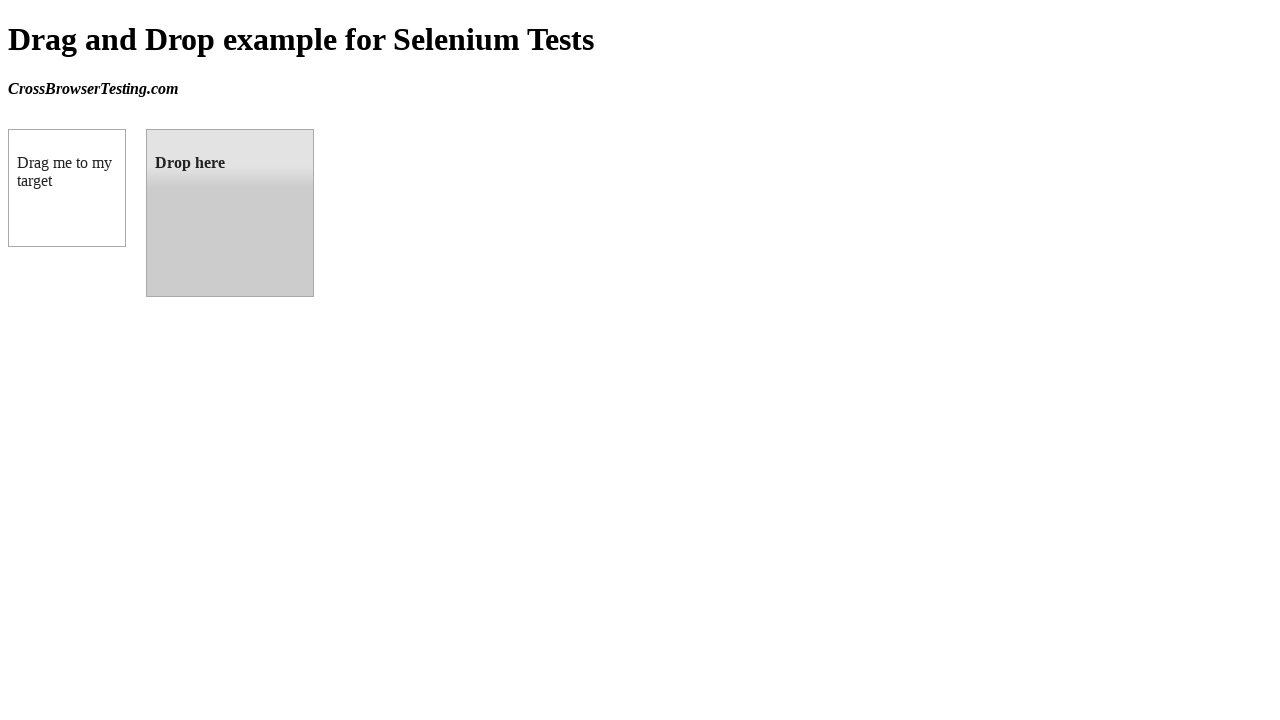

Pressed down mouse button on draggable element at (67, 188)
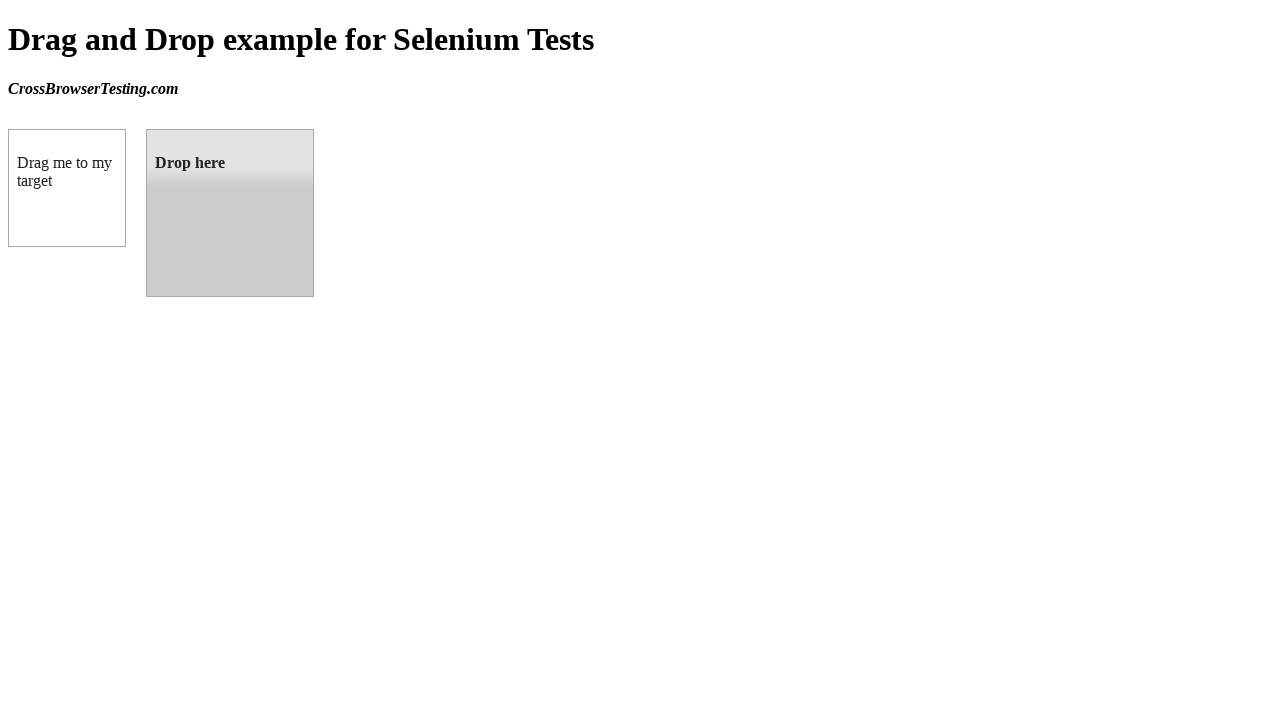

Moved mouse to center of droppable target element while holding button at (230, 213)
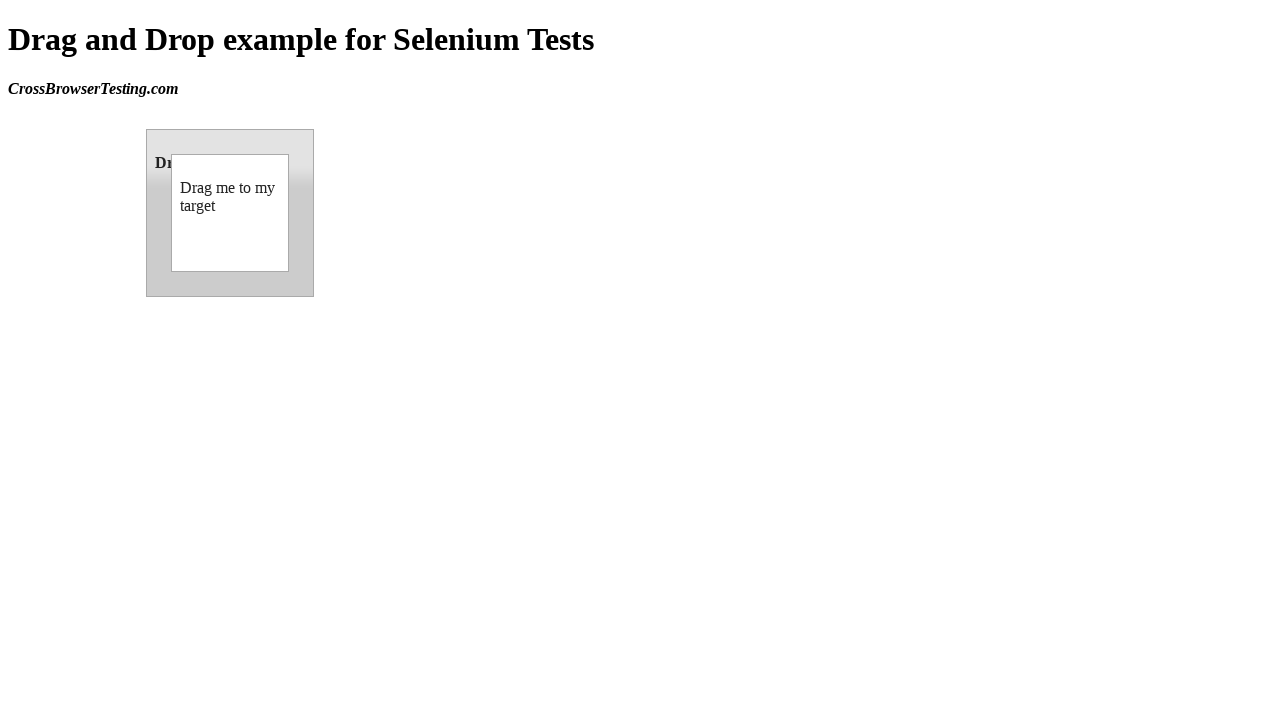

Released mouse button to drop element on target at (230, 213)
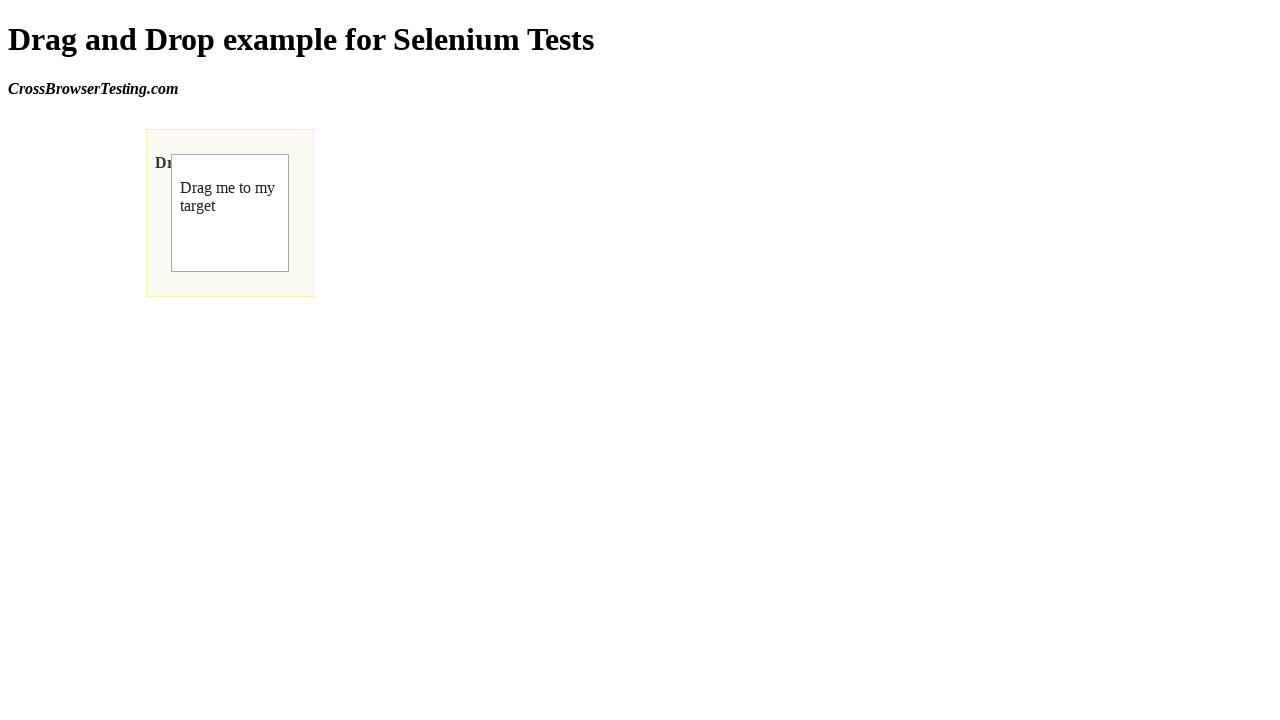

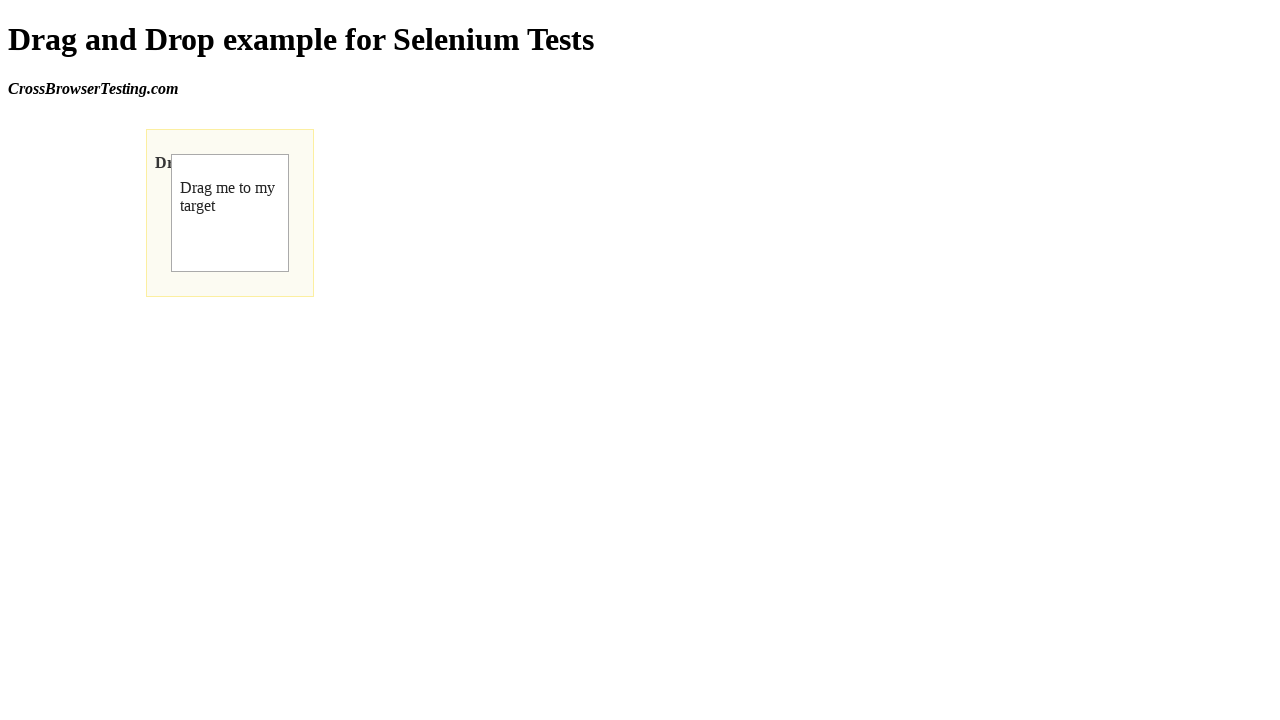